Navigates to the CIR Safety reports website, clicks on navigation elements with anchor links, and interacts with external links that open in new tabs.

Starting URL: https://cir-reports.cir-safety.org/

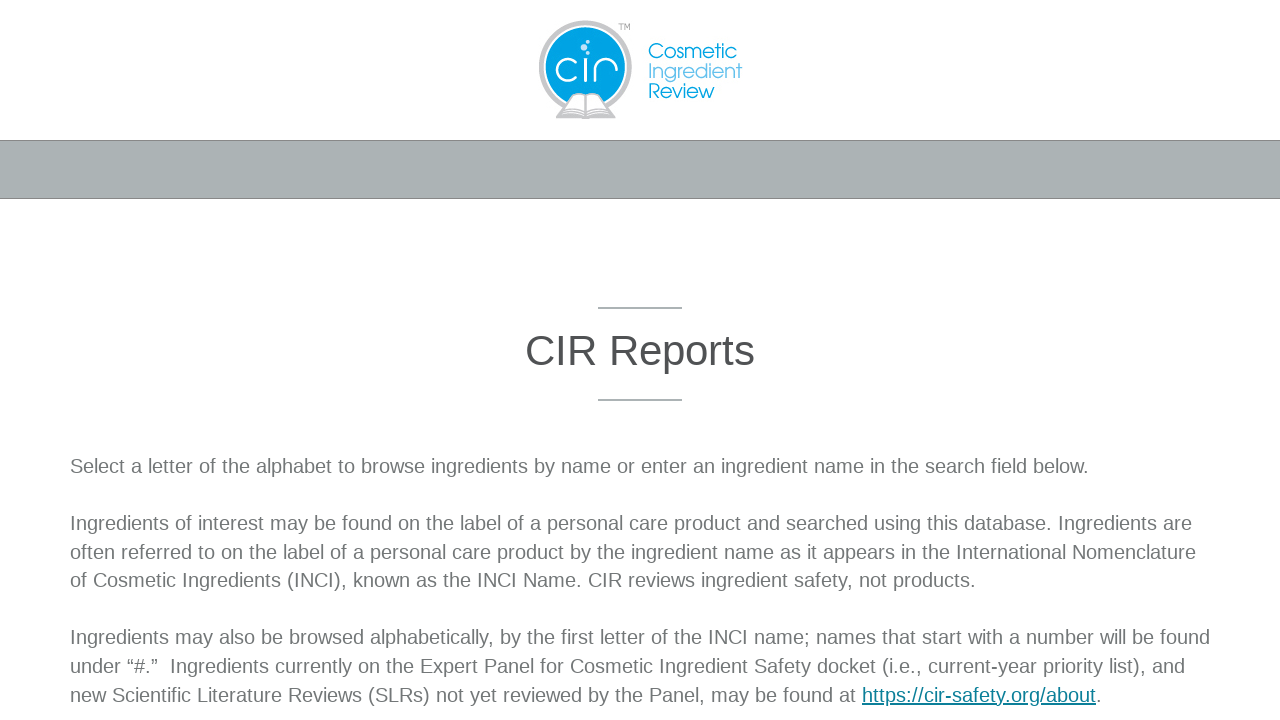

Waited for page to load with domcontentloaded state
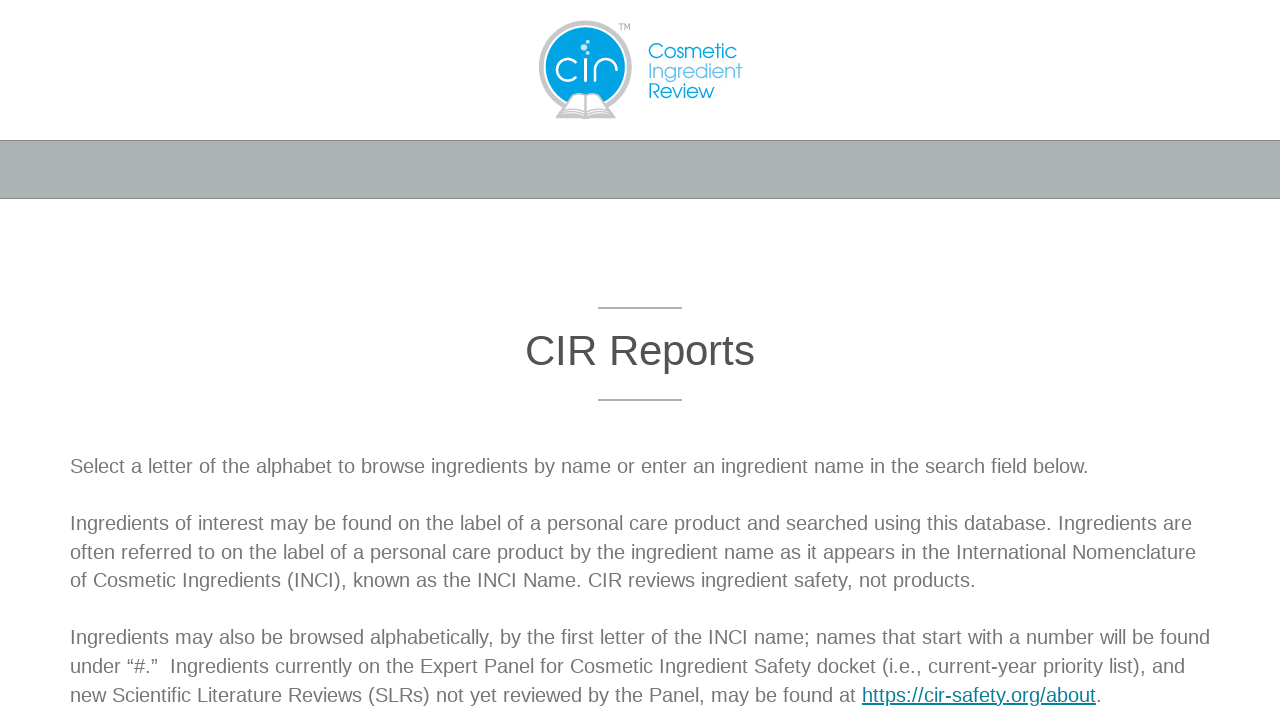

Found all anchor navigation elements with href='#'
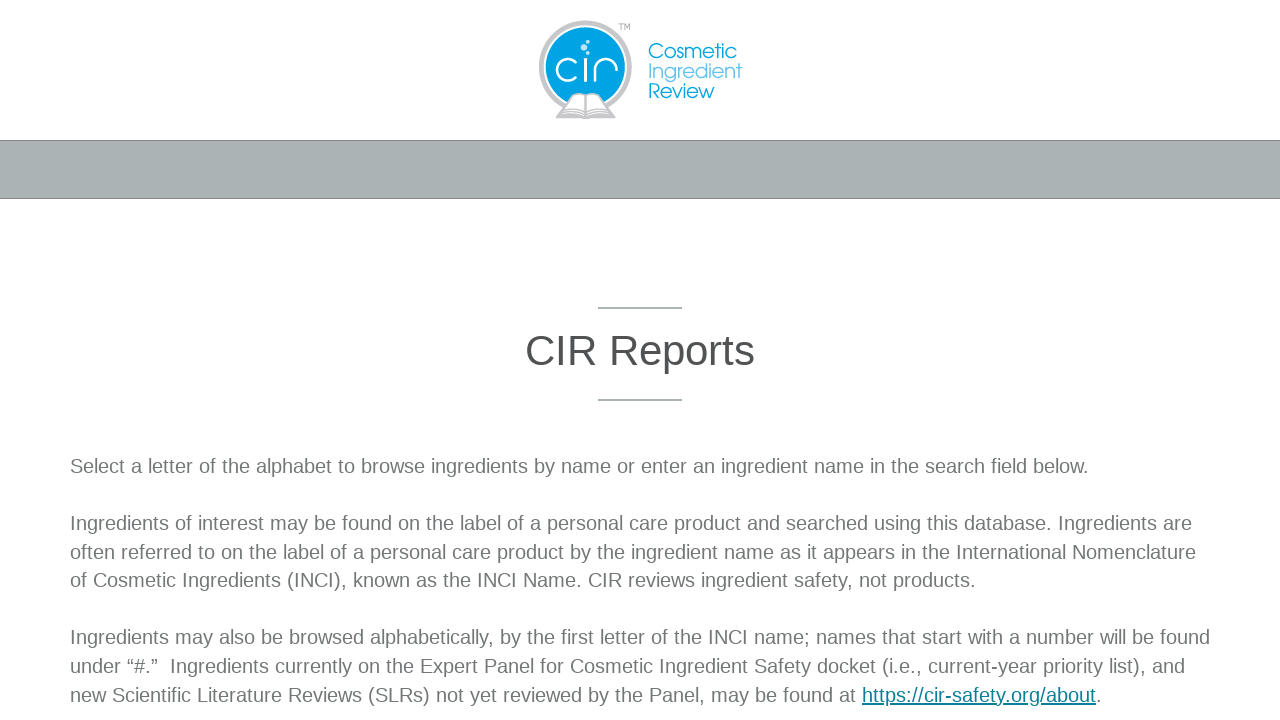

Clicked anchor navigation element 1 at (86, 361) on xpath=//a[@href='#'] >> nth=0
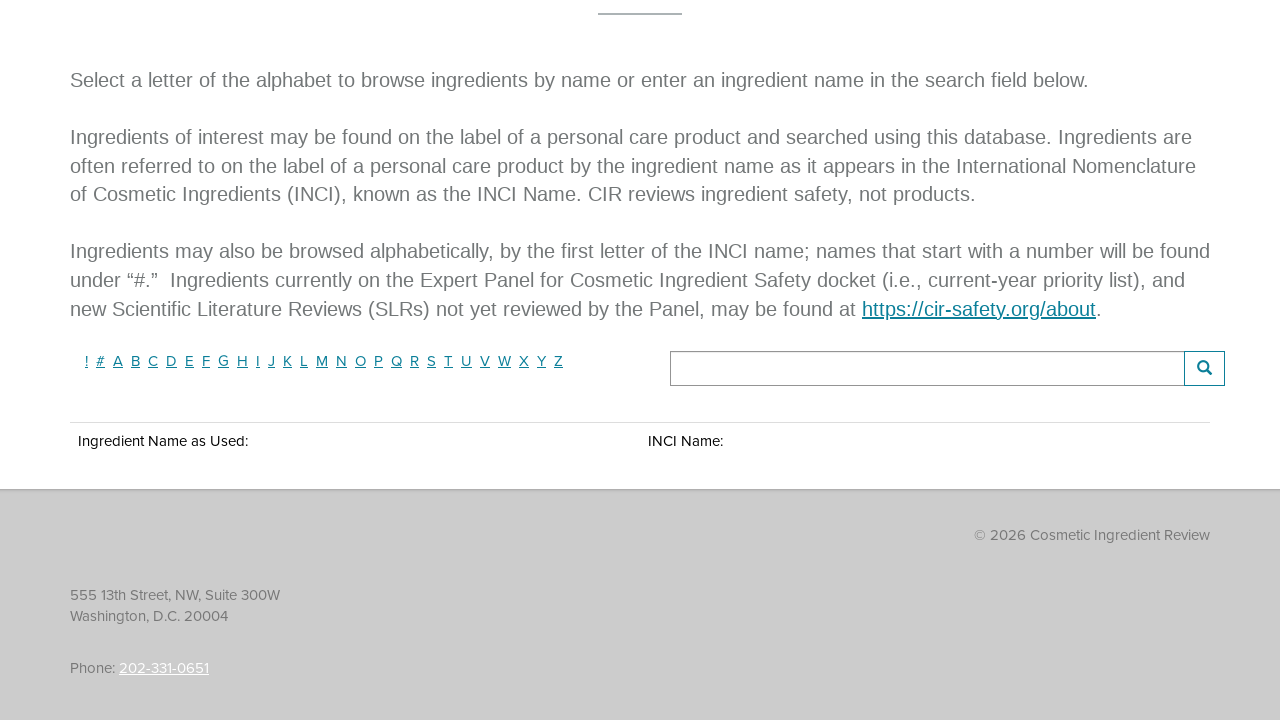

Waited 1 second for content to load
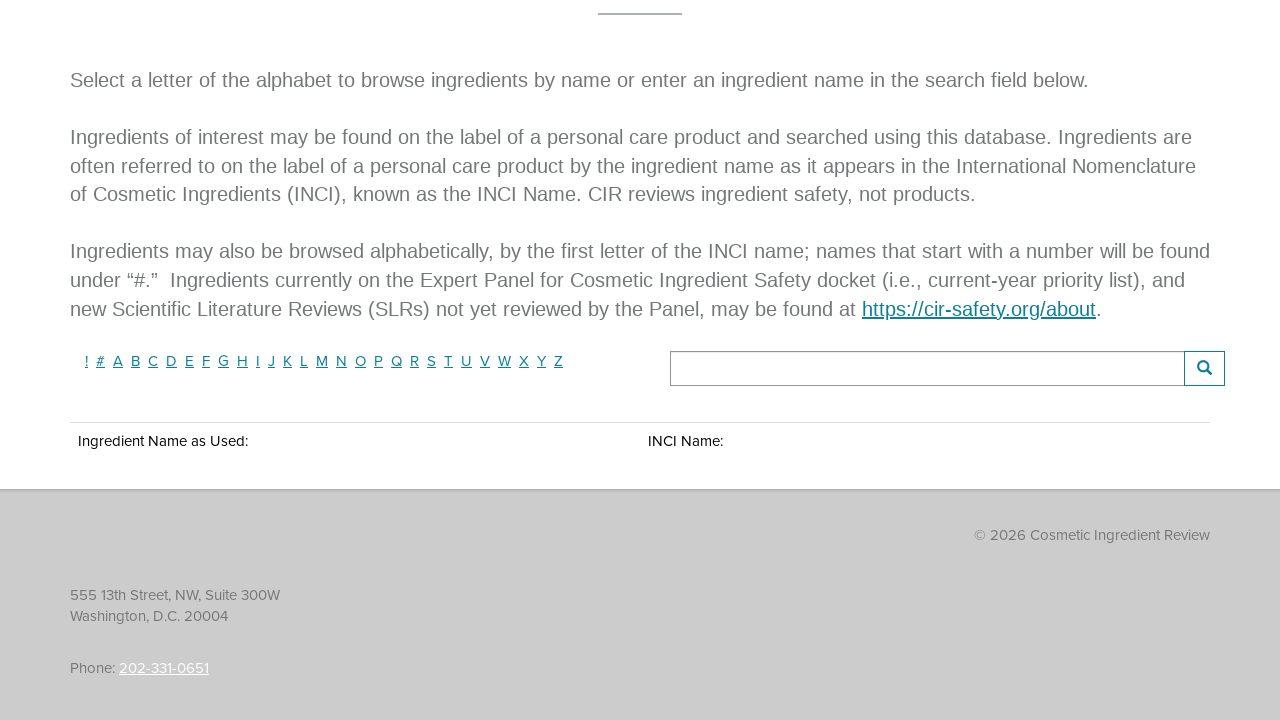

Found 0 external links (target='_blank')
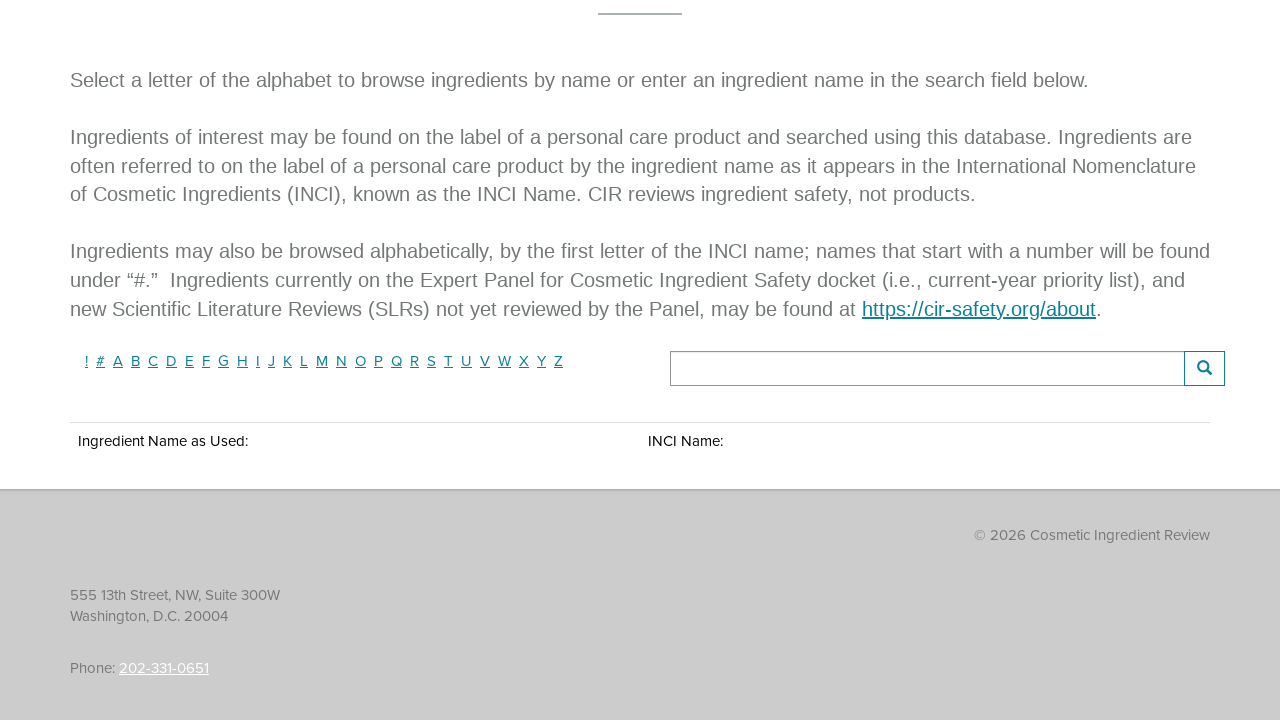

Clicked anchor navigation element 2 at (100, 361) on xpath=//a[@href='#'] >> nth=1
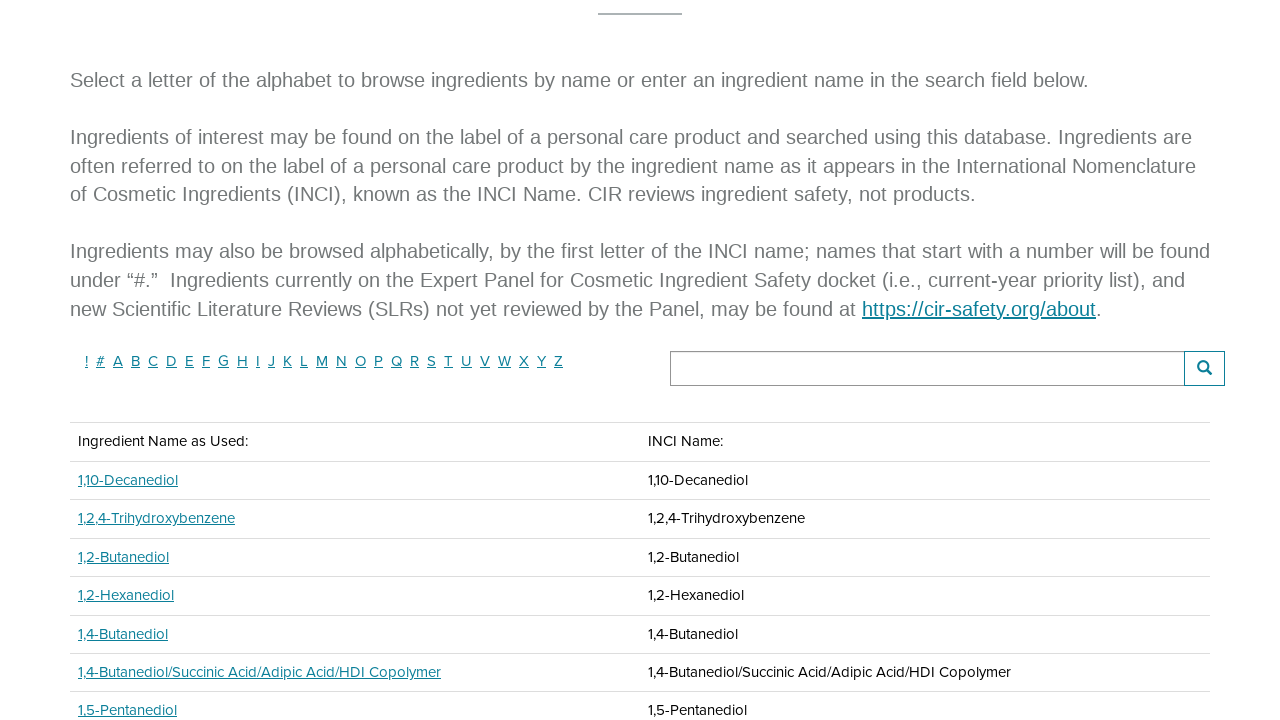

Waited 1 second for content to load
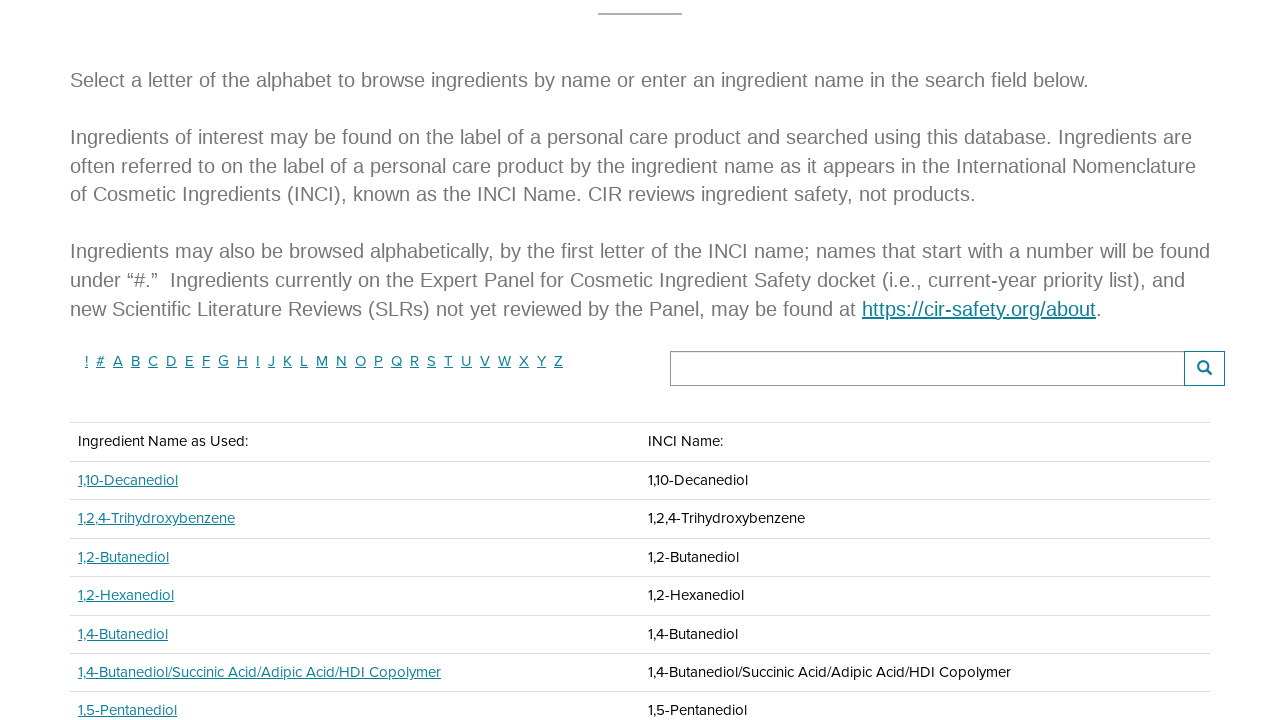

Found 59 external links (target='_blank')
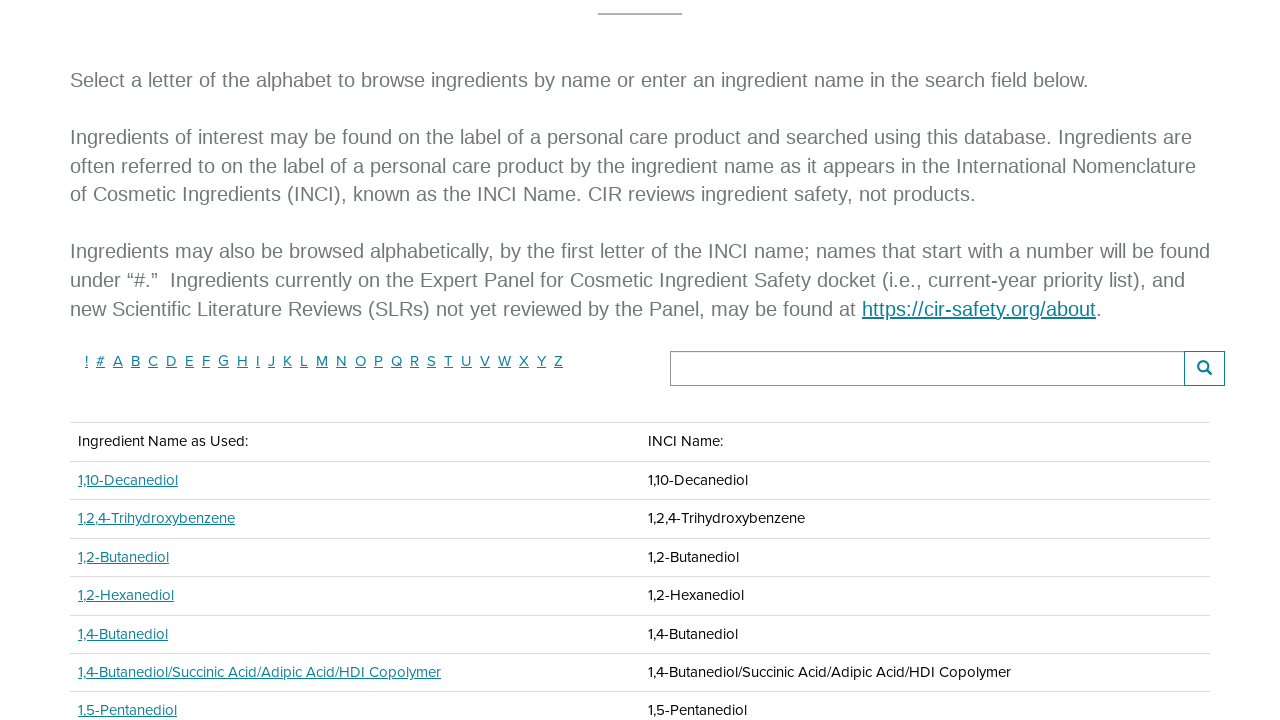

Clicked first external link opening in new tab at (128, 480) on a[target='_blank'] >> nth=0
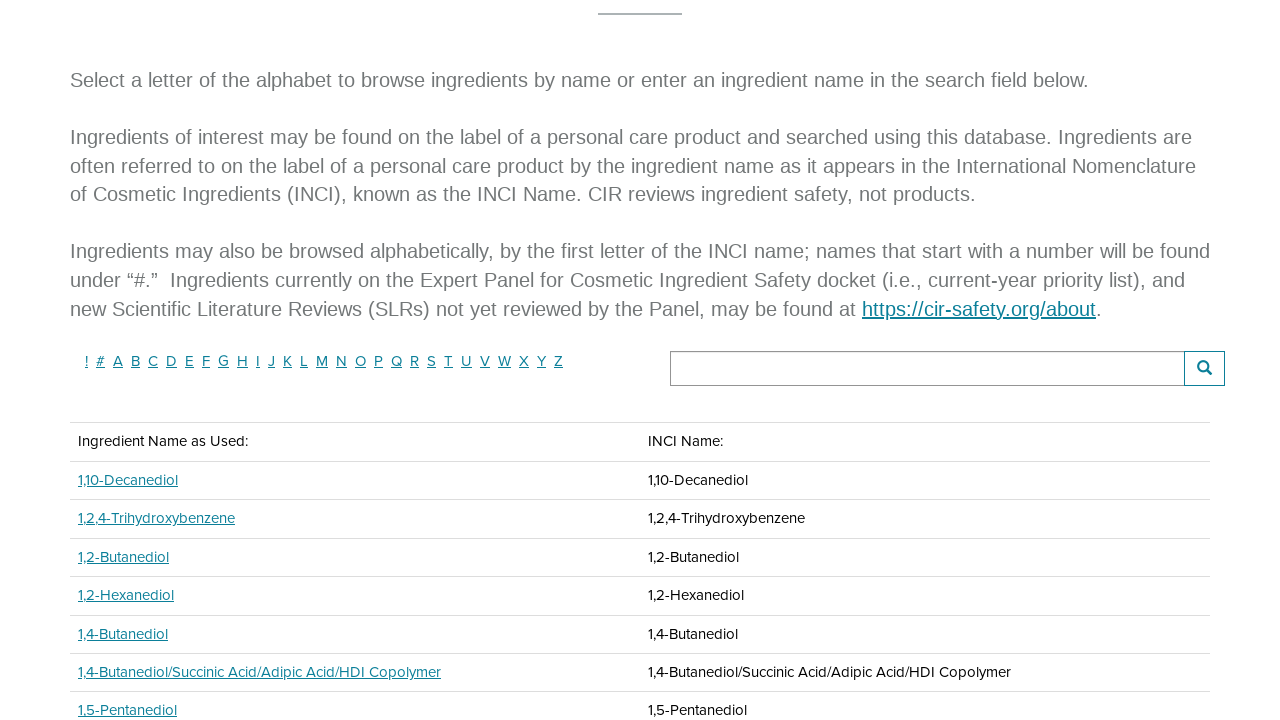

Waited 2 seconds for external link to load
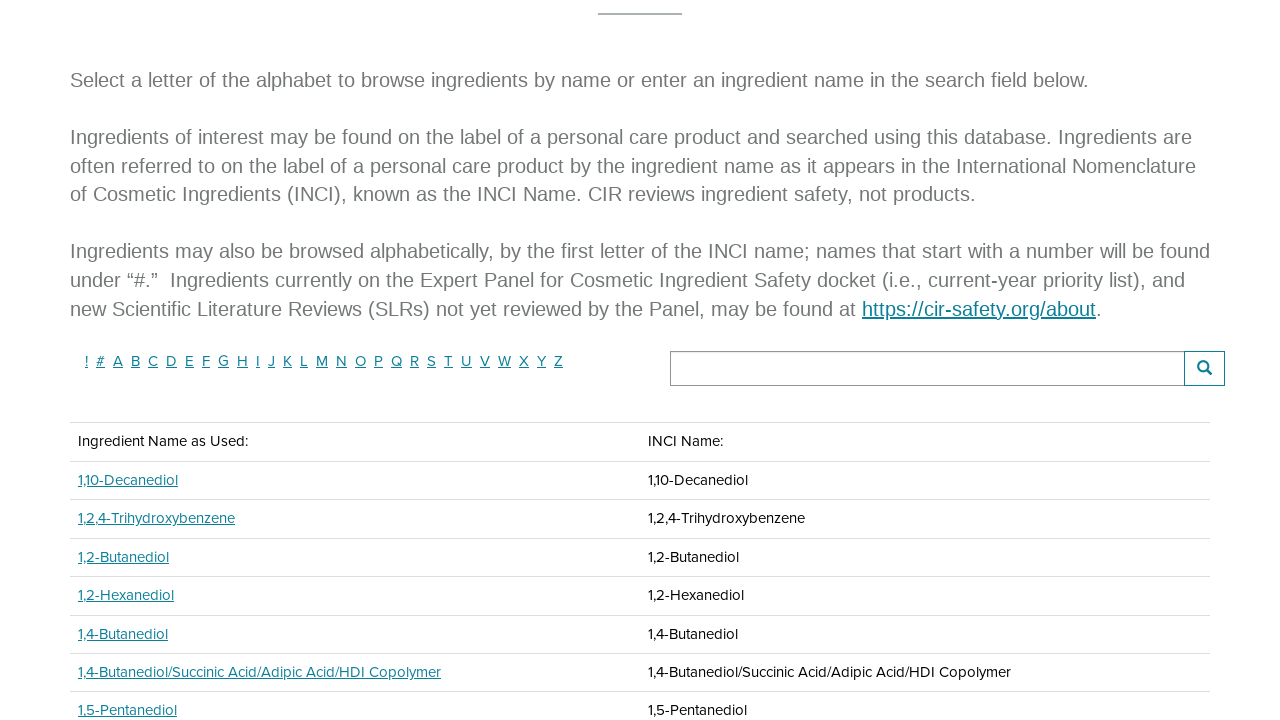

Clicked anchor navigation element 3 at (118, 361) on xpath=//a[@href='#'] >> nth=2
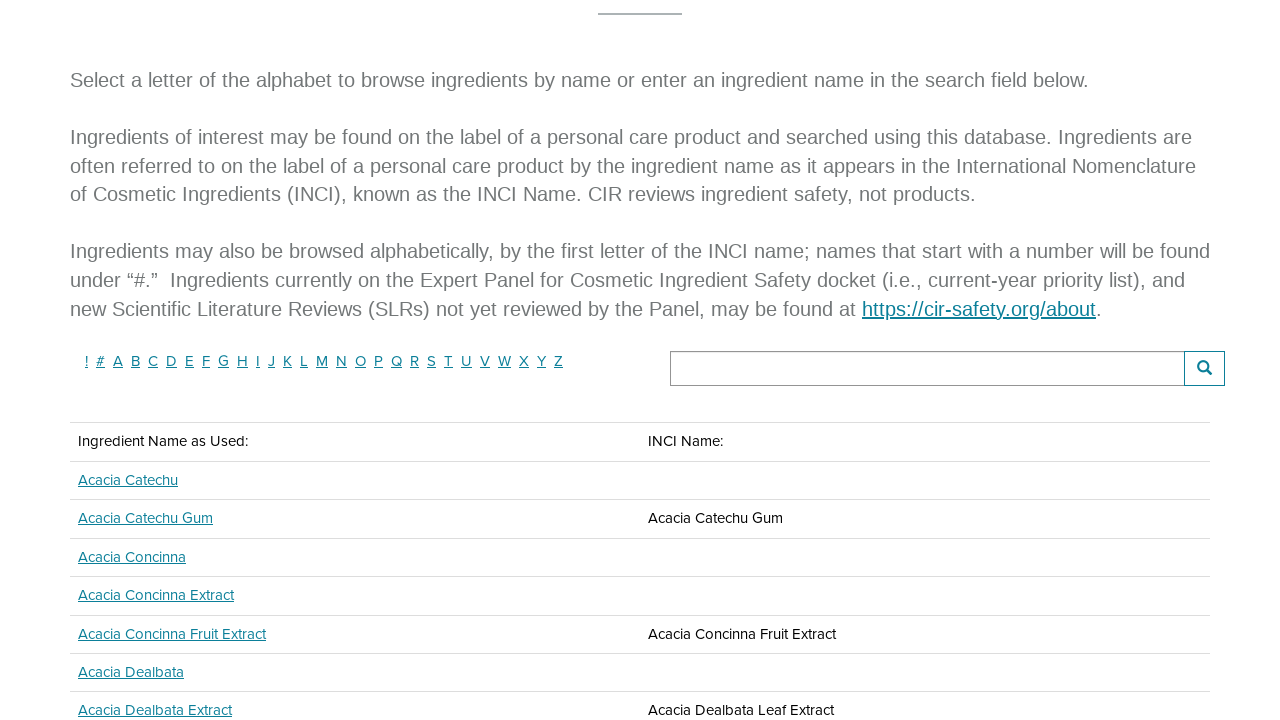

Waited 1 second for content to load
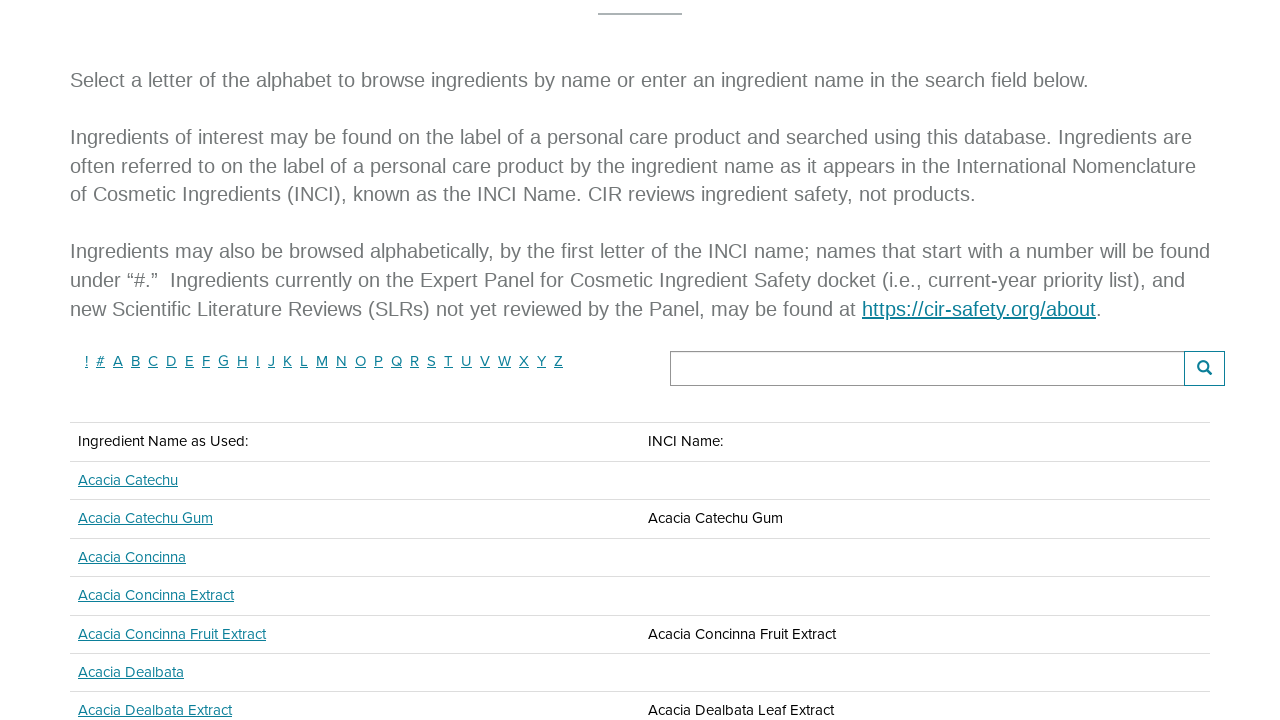

Found 365 external links (target='_blank')
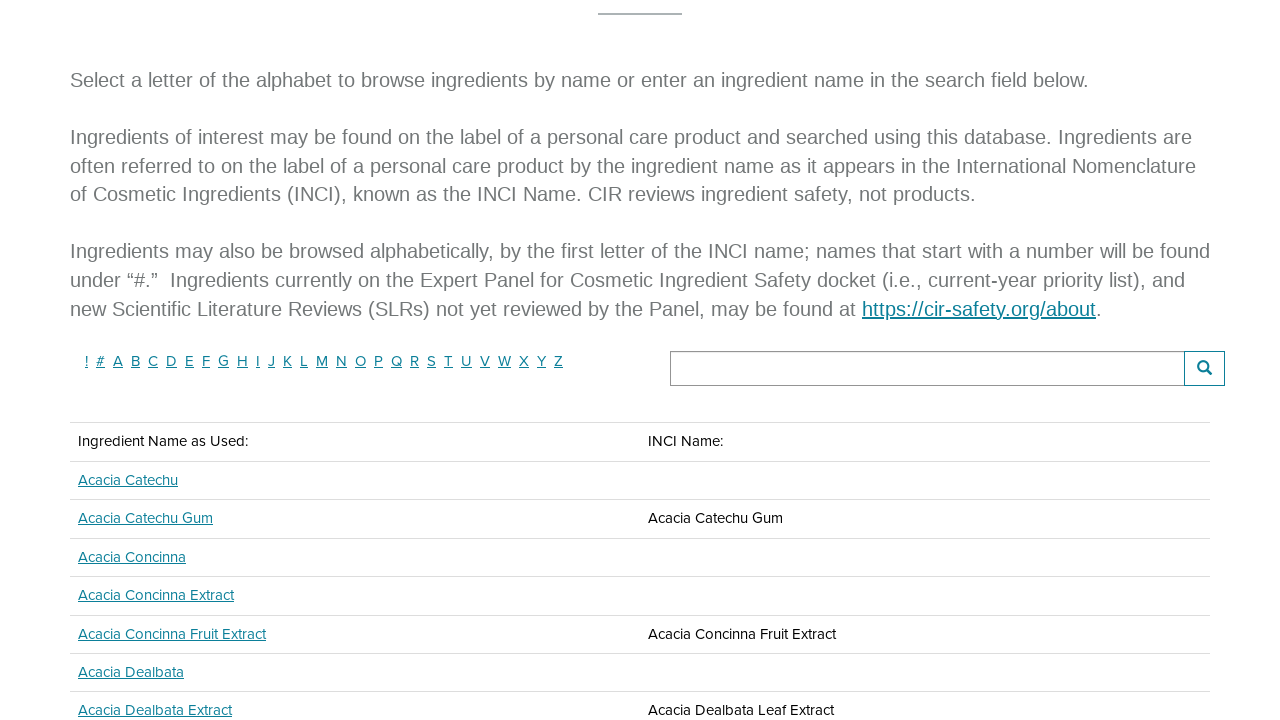

Clicked first external link opening in new tab at (128, 480) on a[target='_blank'] >> nth=0
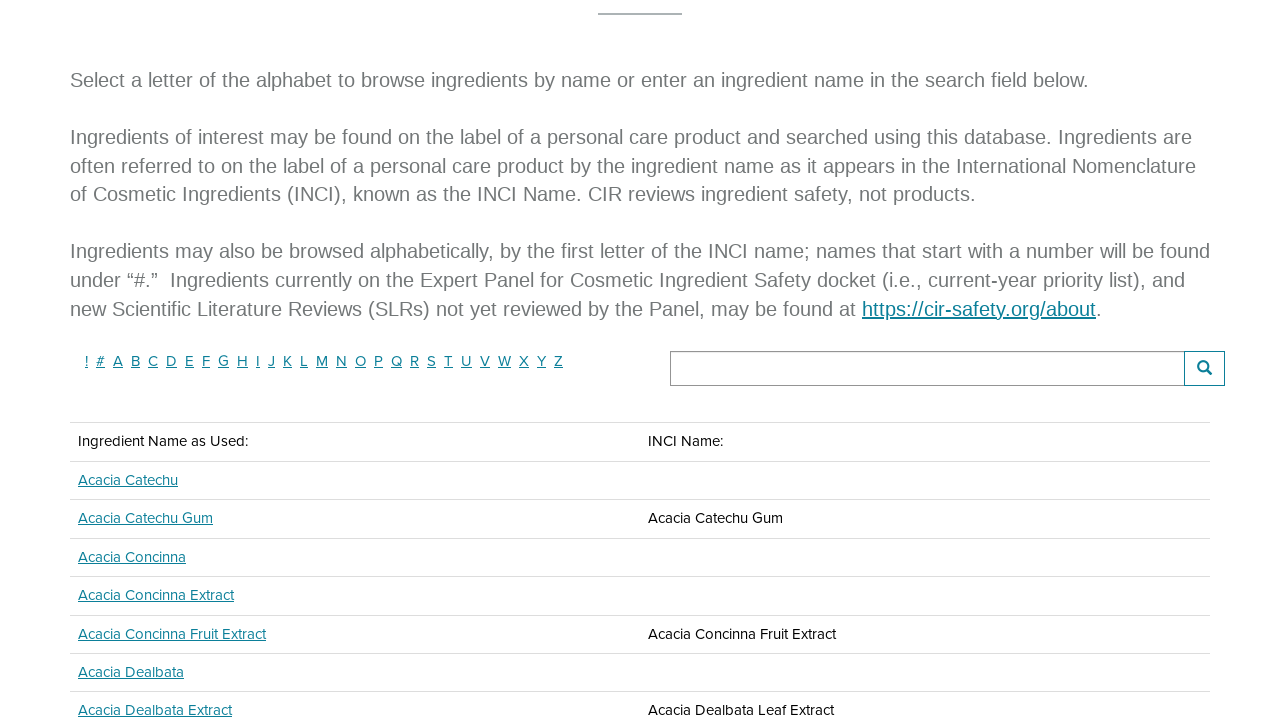

Waited 2 seconds for external link to load
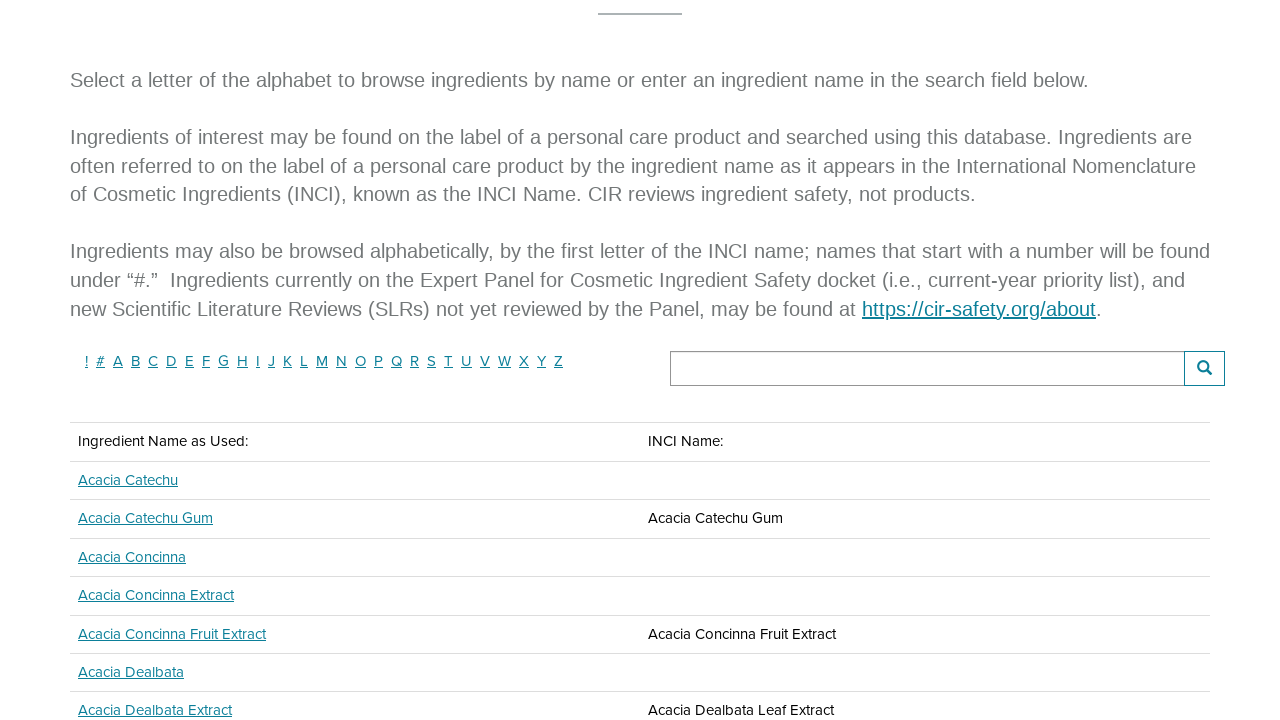

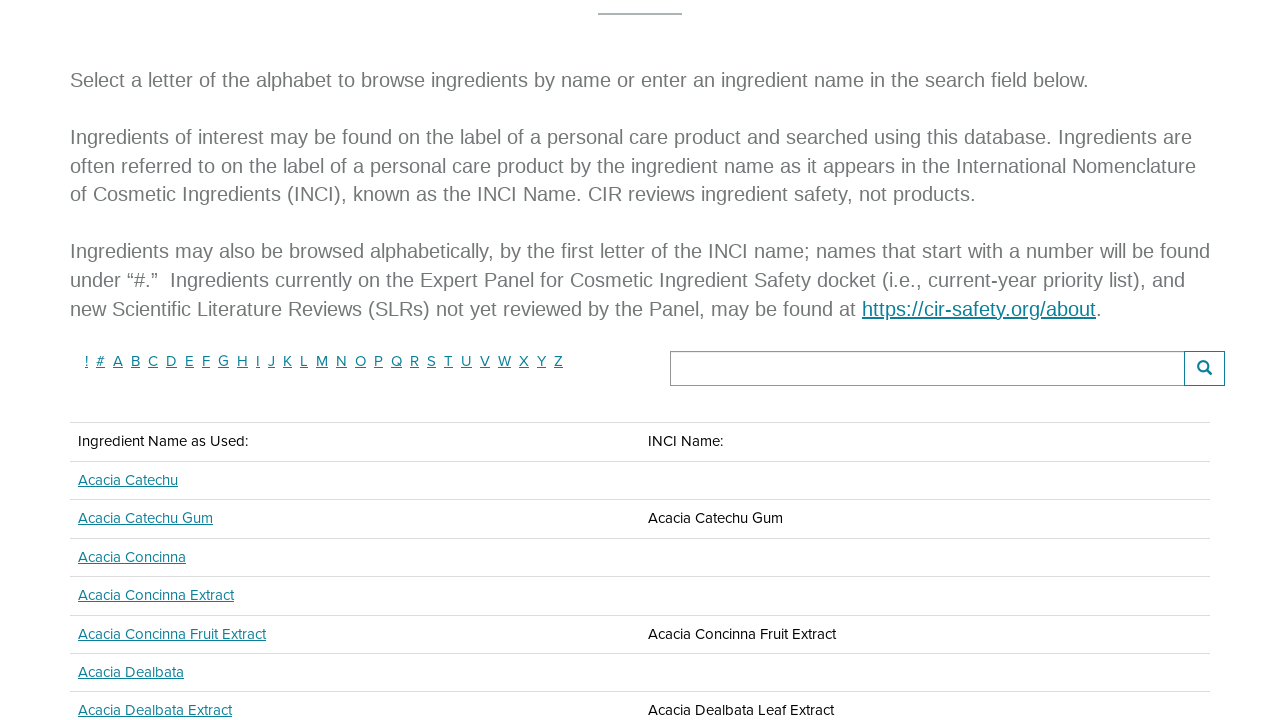